Tests dropdown selection by selecting an option using its value attribute

Starting URL: https://automationtesting.co.uk/dropdown.html

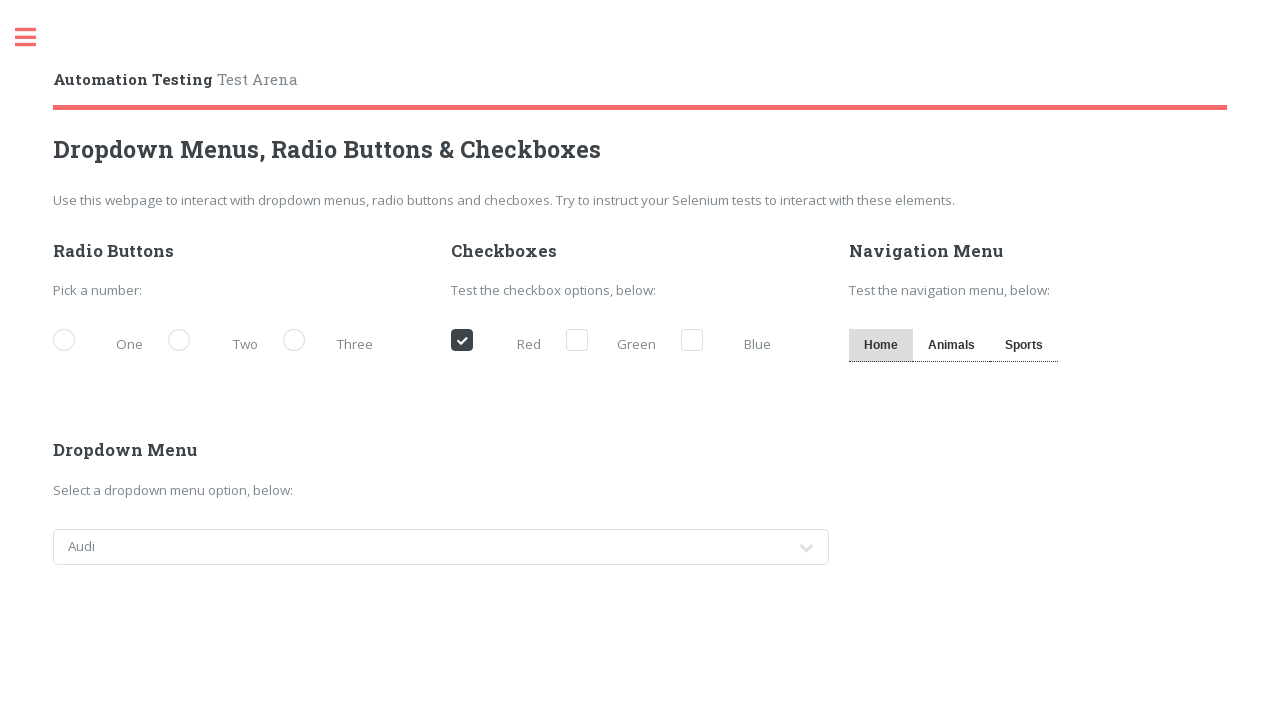

Selected 'bmw' option from dropdown by value attribute on #cars
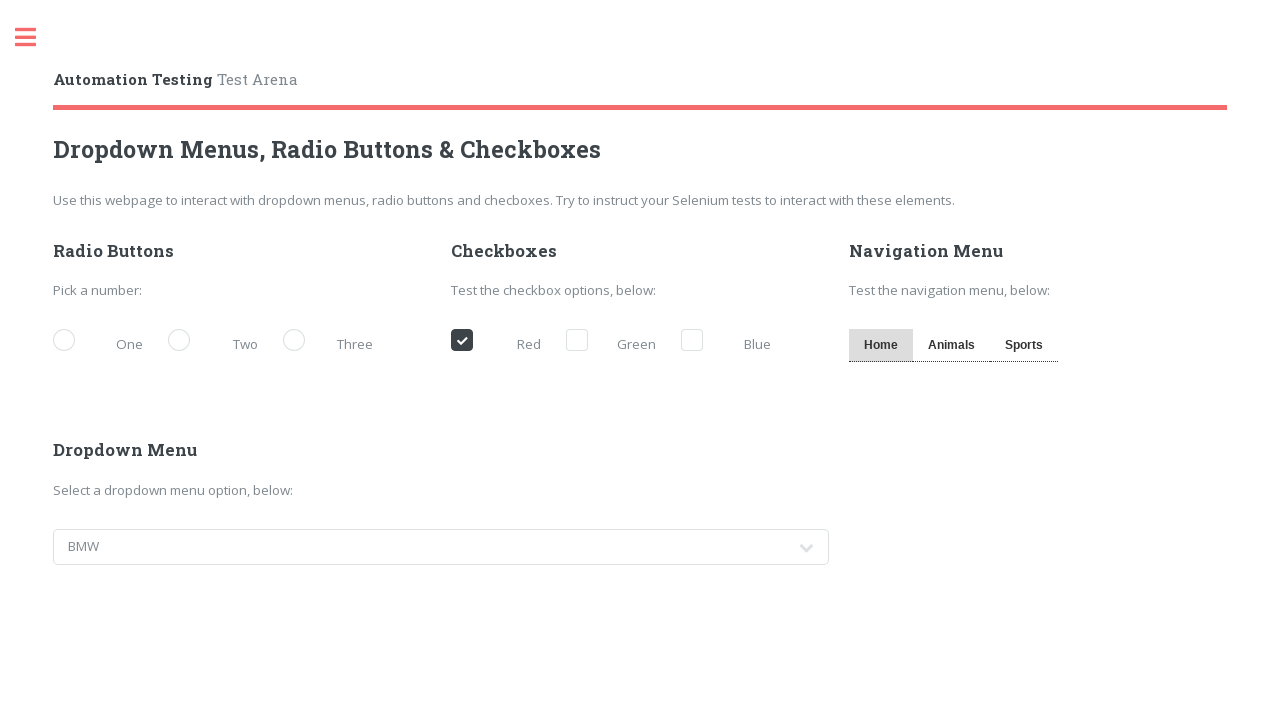

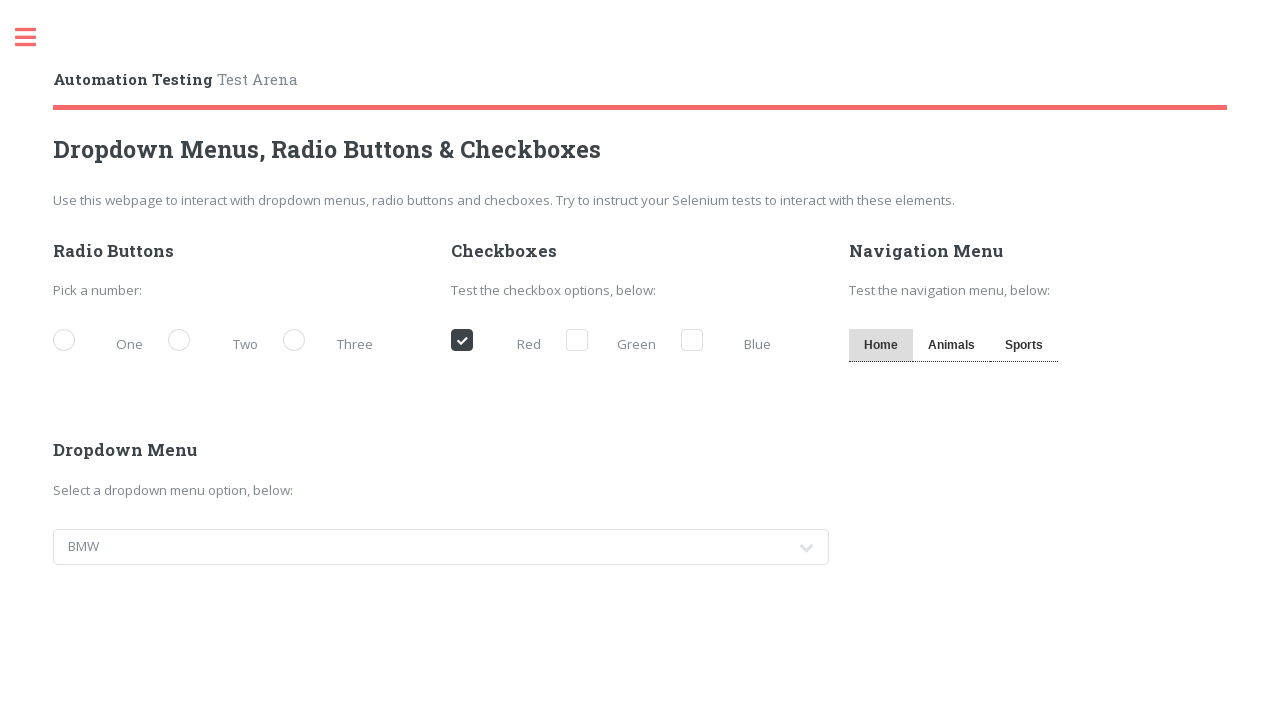